Tests that the todo counter displays the correct number as items are added

Starting URL: https://demo.playwright.dev/todomvc

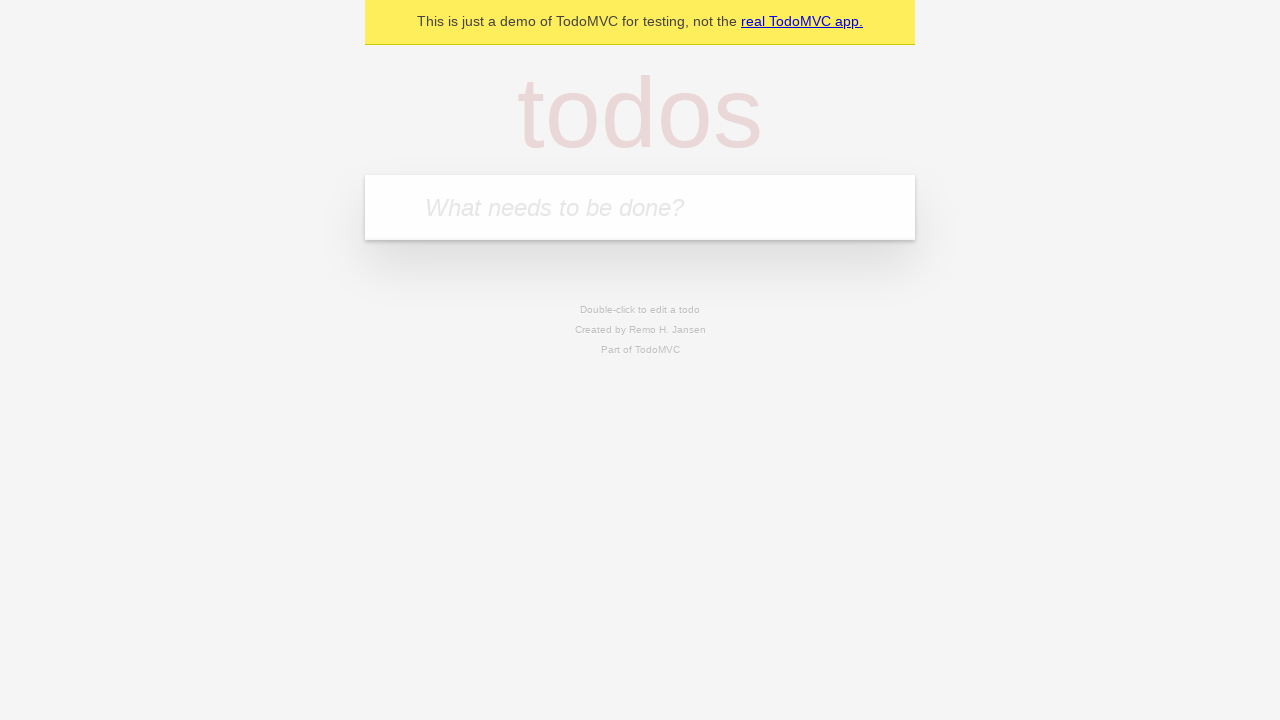

Filled input field with first todo item 'buy some cheese' on internal:attr=[placeholder="What needs to be done?"i]
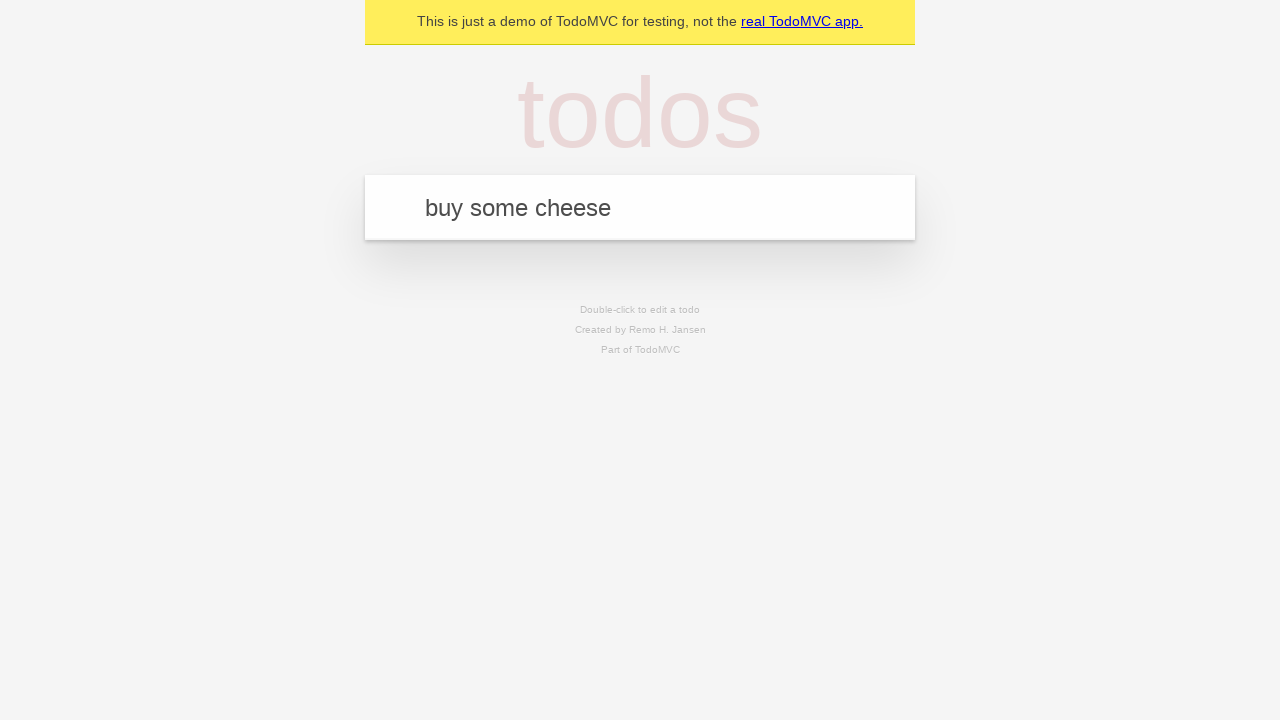

Pressed Enter to add first todo item on internal:attr=[placeholder="What needs to be done?"i]
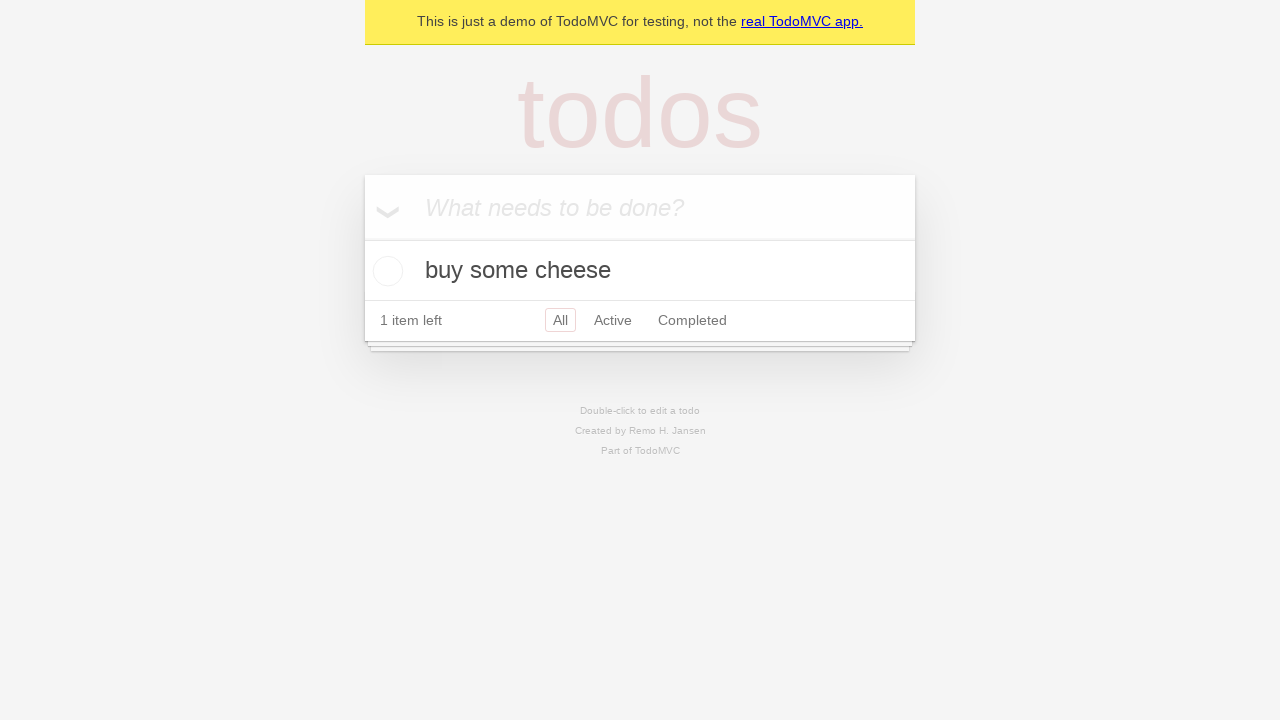

Todo counter element loaded
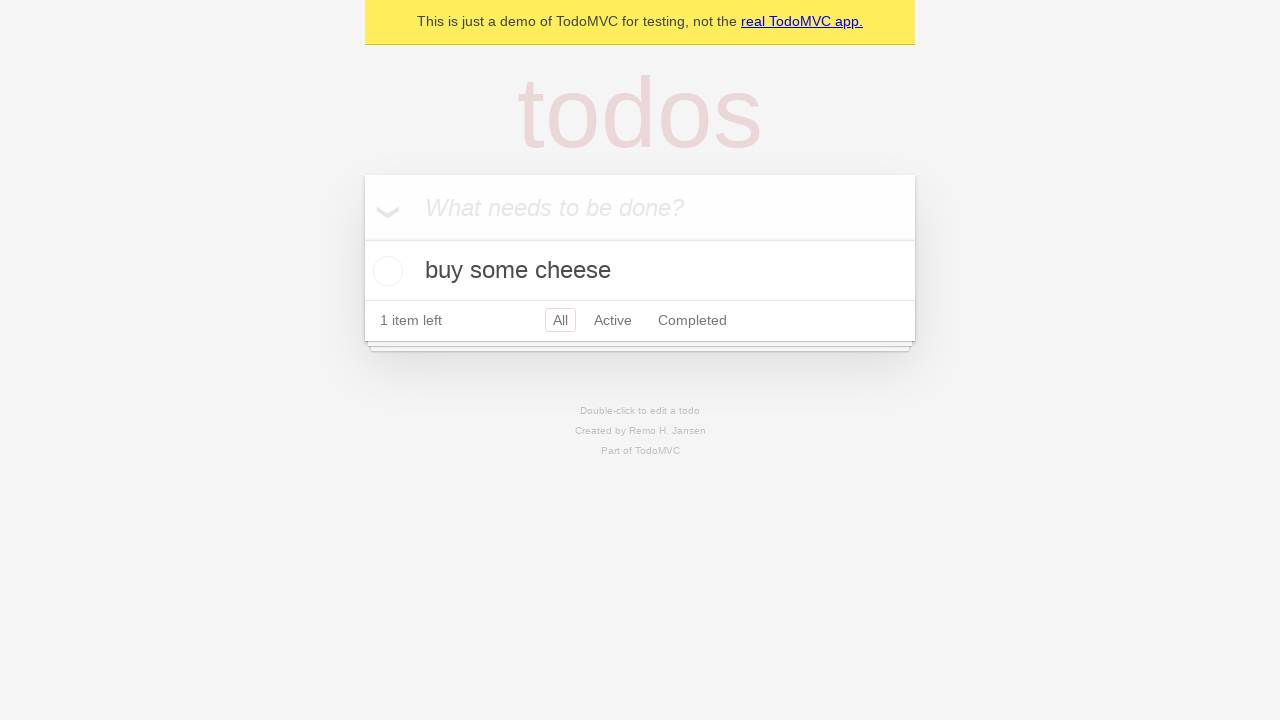

Filled input field with second todo item 'feed the cat' on internal:attr=[placeholder="What needs to be done?"i]
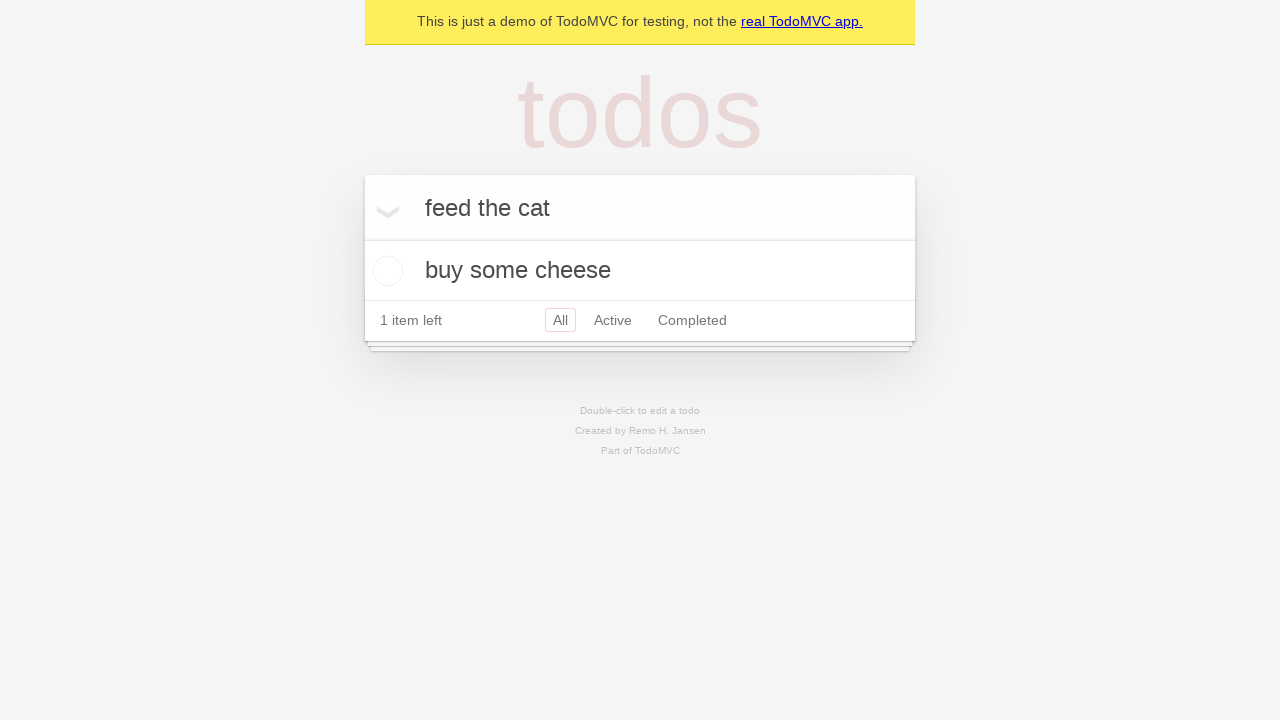

Pressed Enter to add second todo item on internal:attr=[placeholder="What needs to be done?"i]
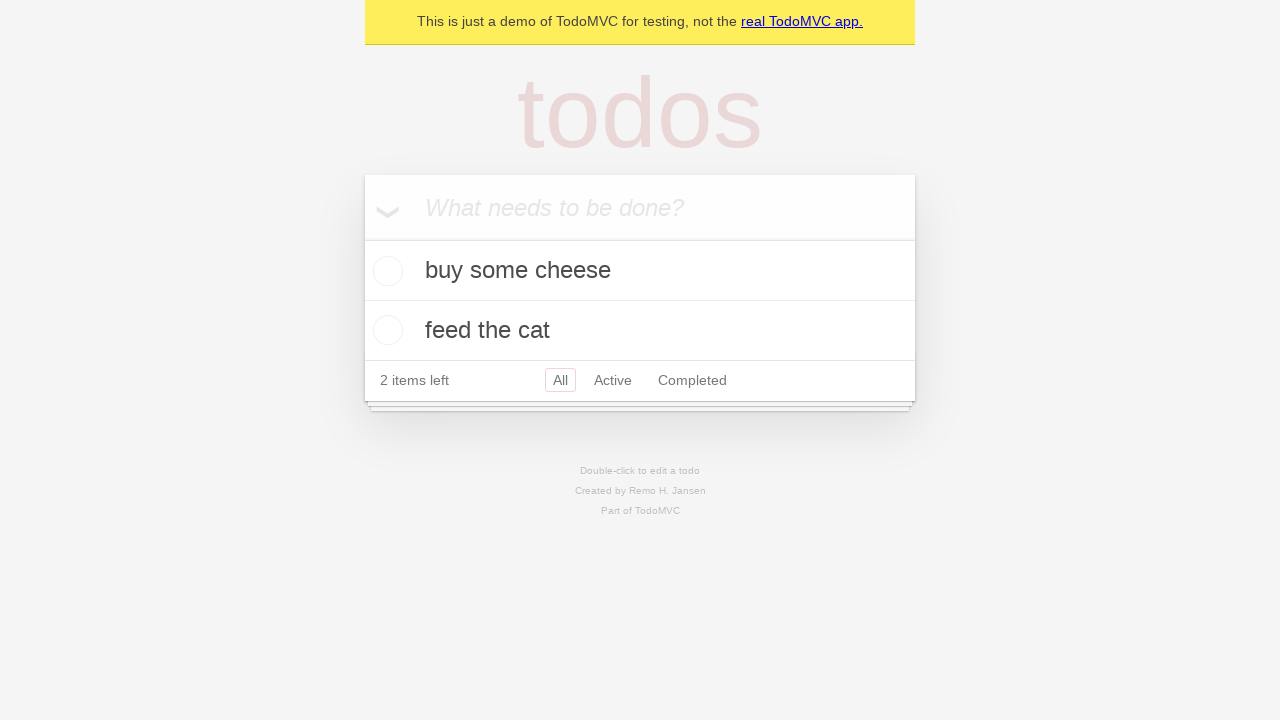

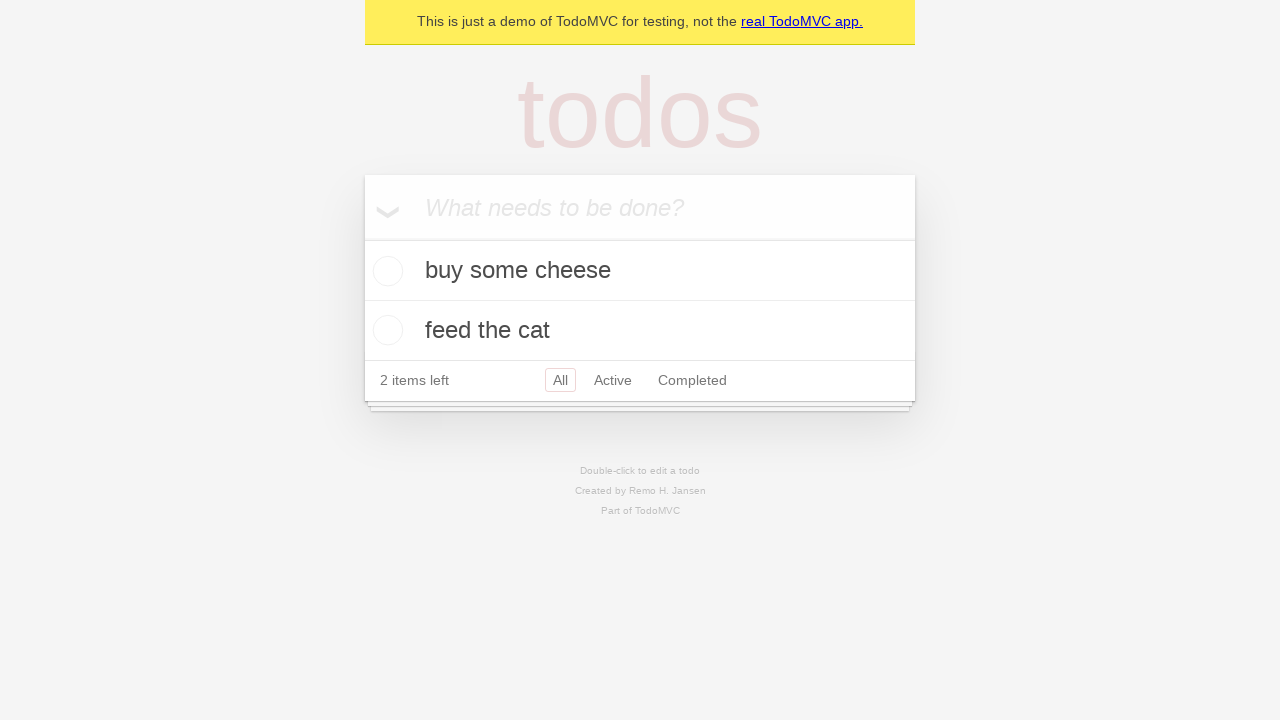